Tests JavaScript confirm dialog by clicking a button to trigger confirmation and dismissing it

Starting URL: https://kitchen.applitools.com/ingredients/alert

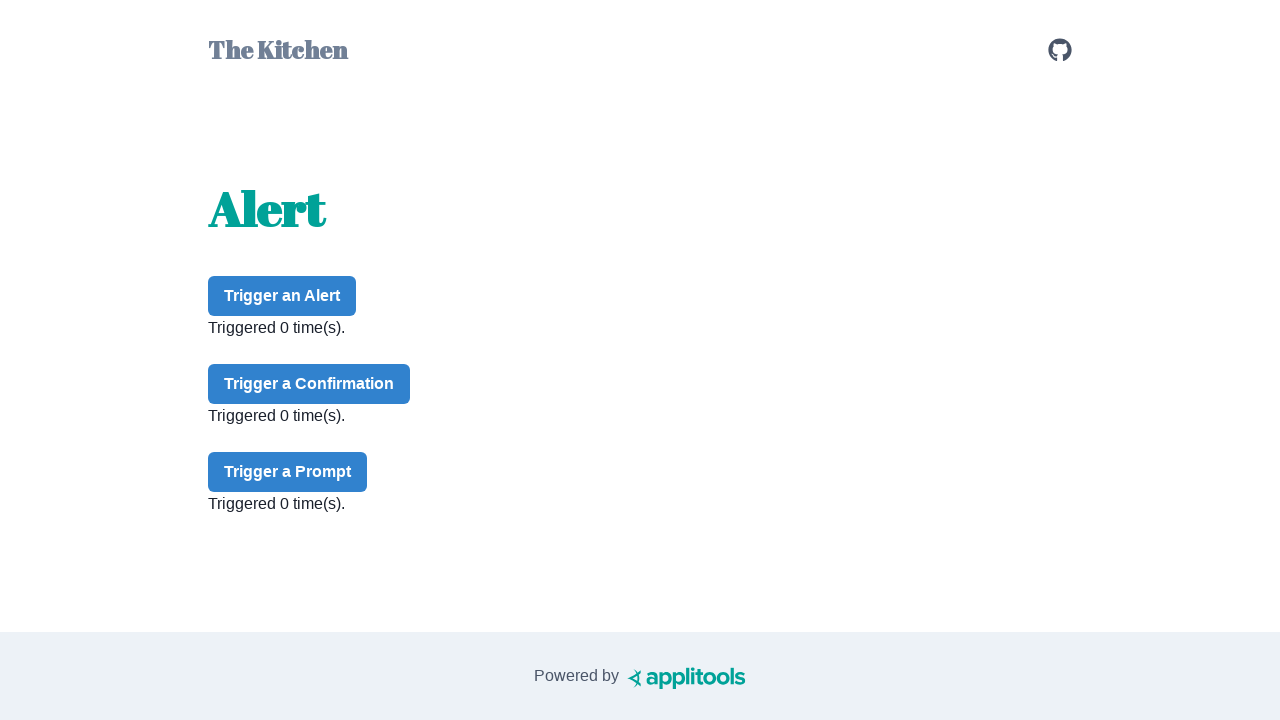

Set up dialog handler to dismiss any dialogs
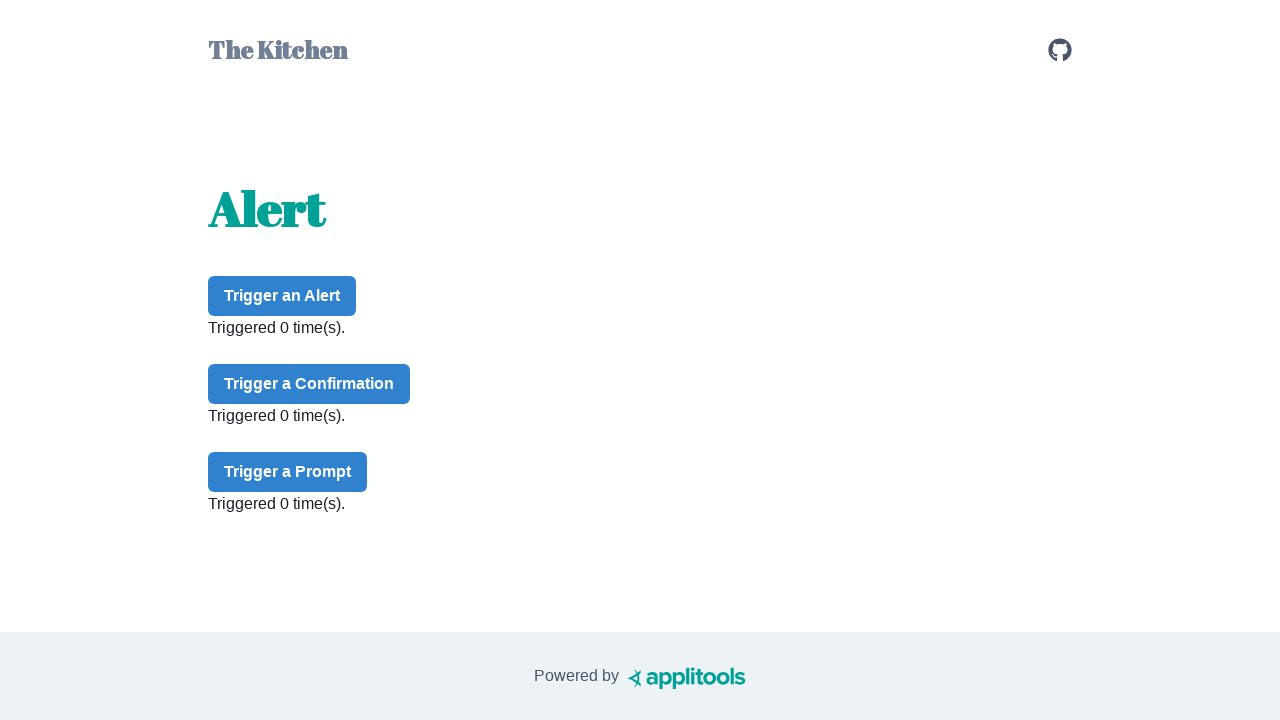

Clicked confirm button to trigger JavaScript dialog at (309, 384) on #confirm-button
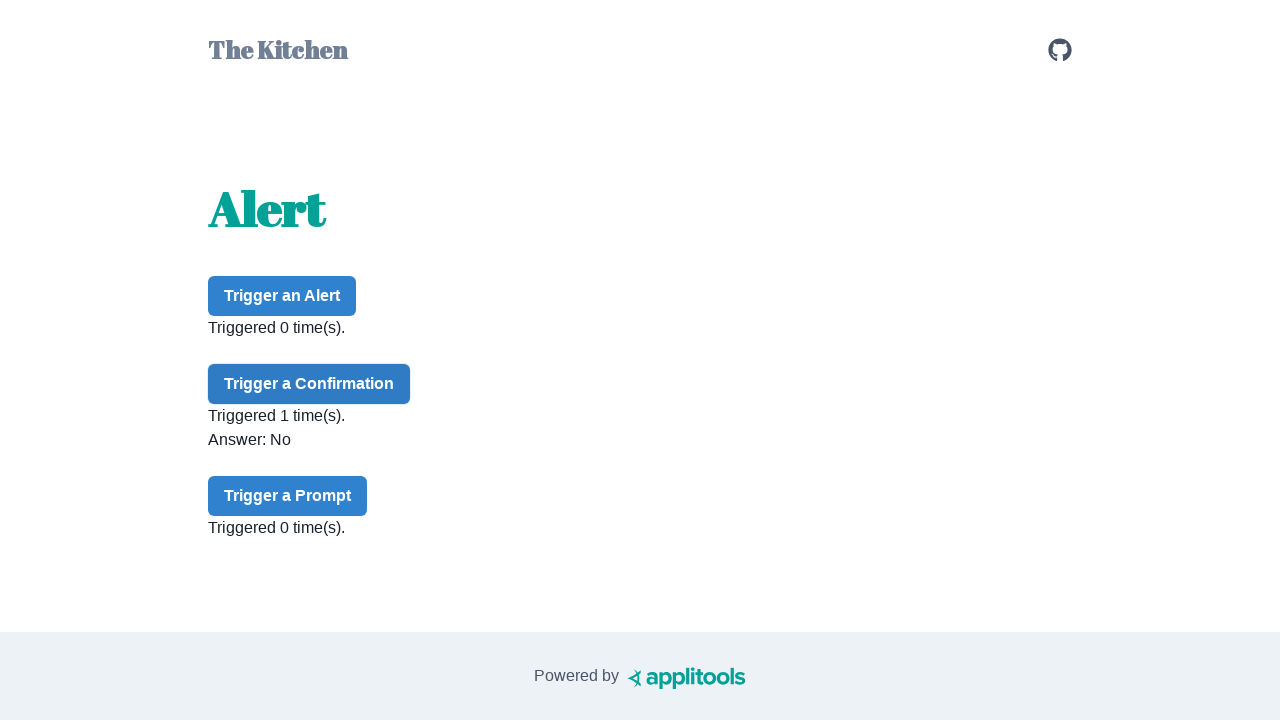

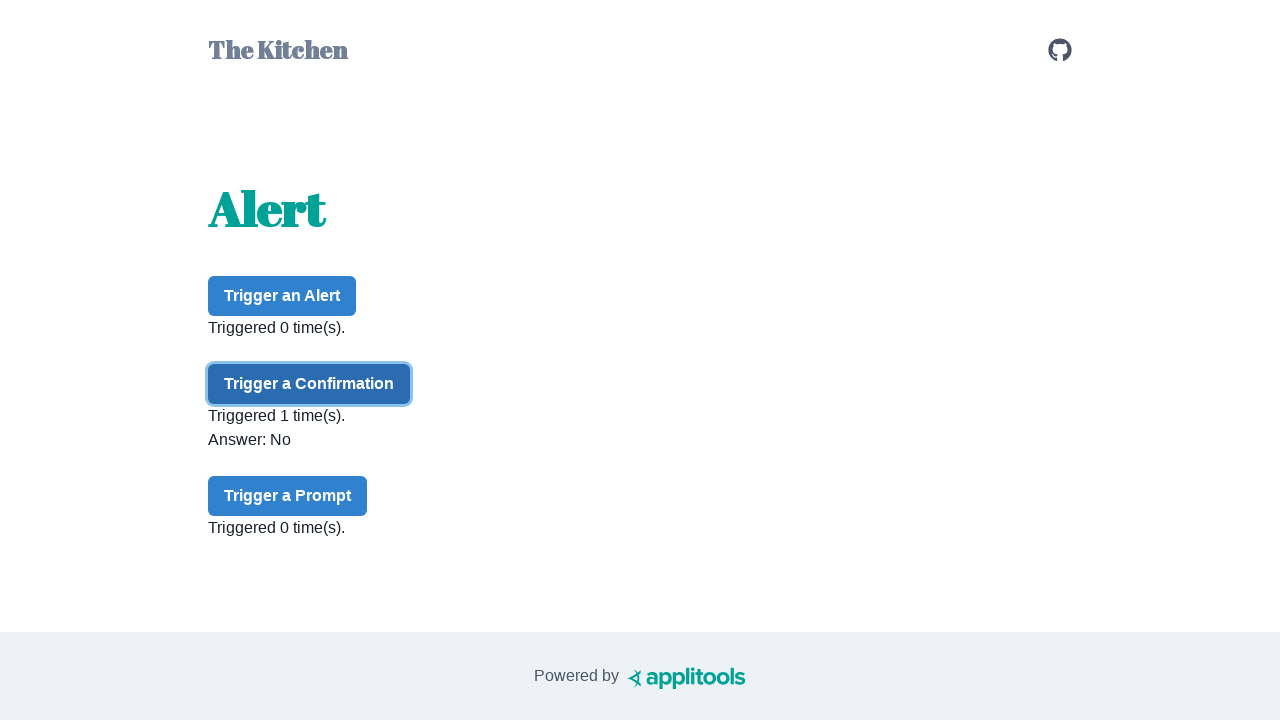